Tests flight booking form by selecting departure and arrival cities and searching for flights

Starting URL: https://blazedemo.com

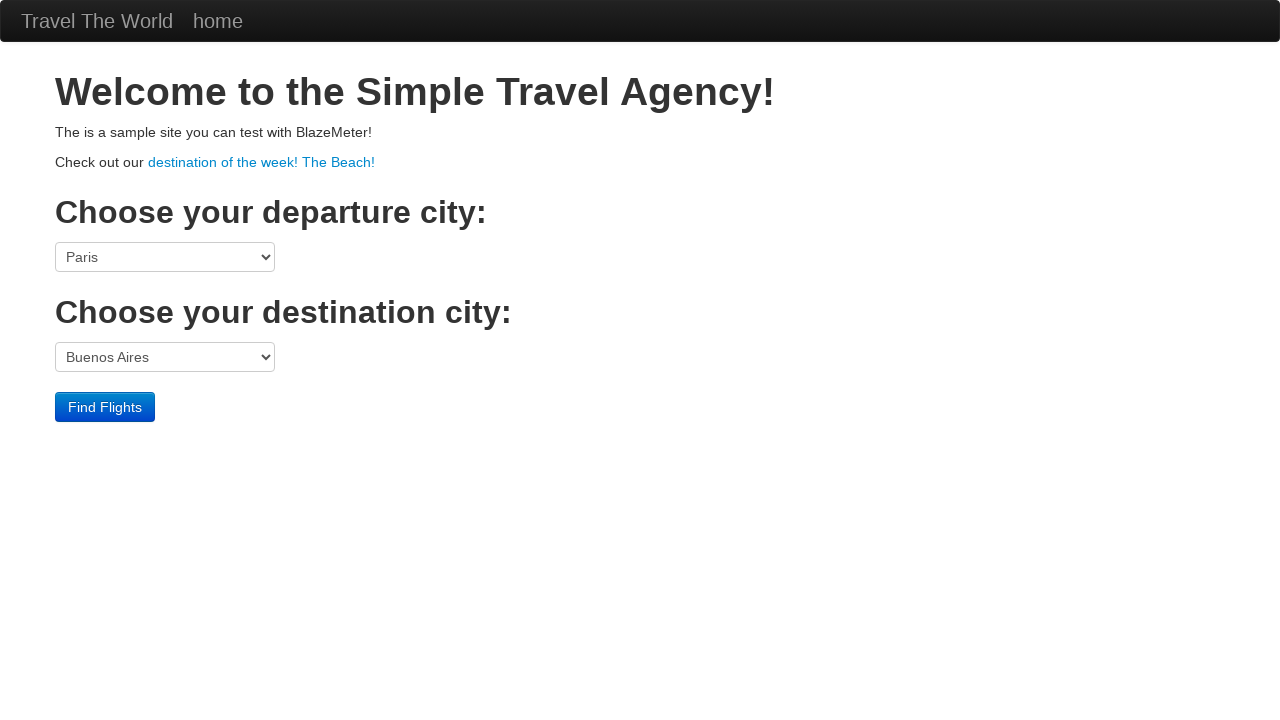

Selected Paris as departure city on select[name='fromPort']
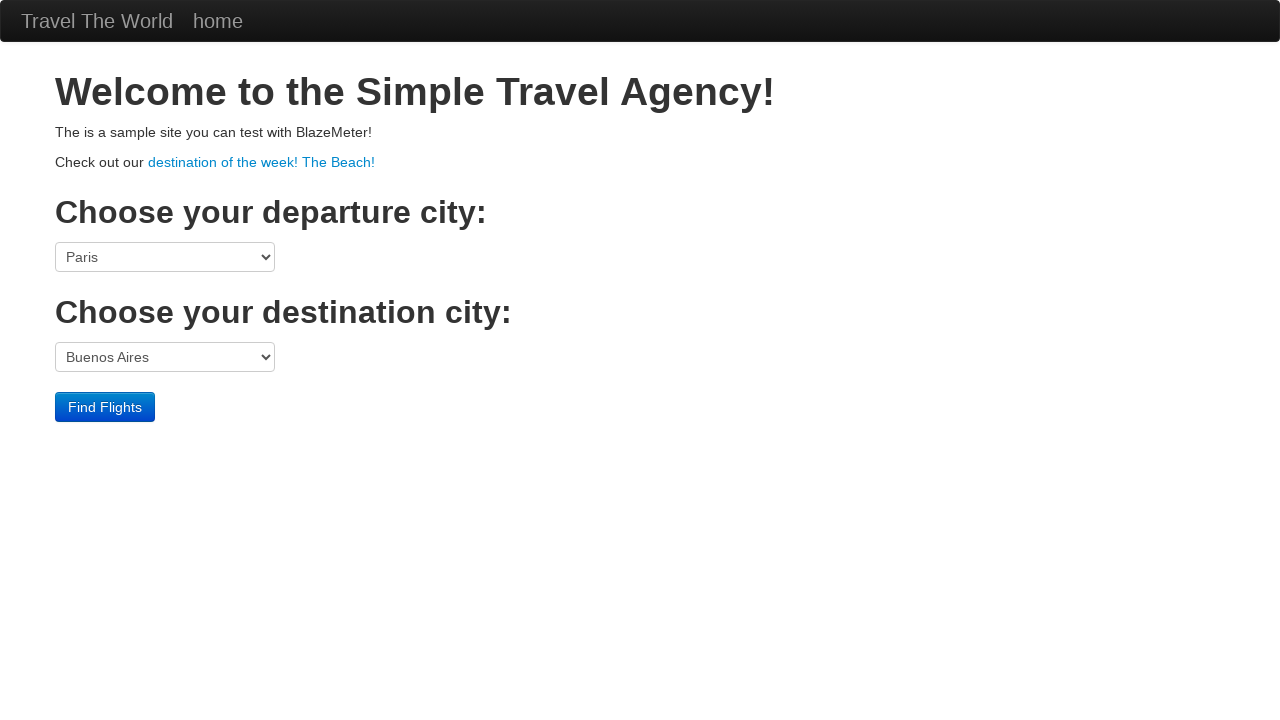

Selected New York as arrival city on select[name='toPort']
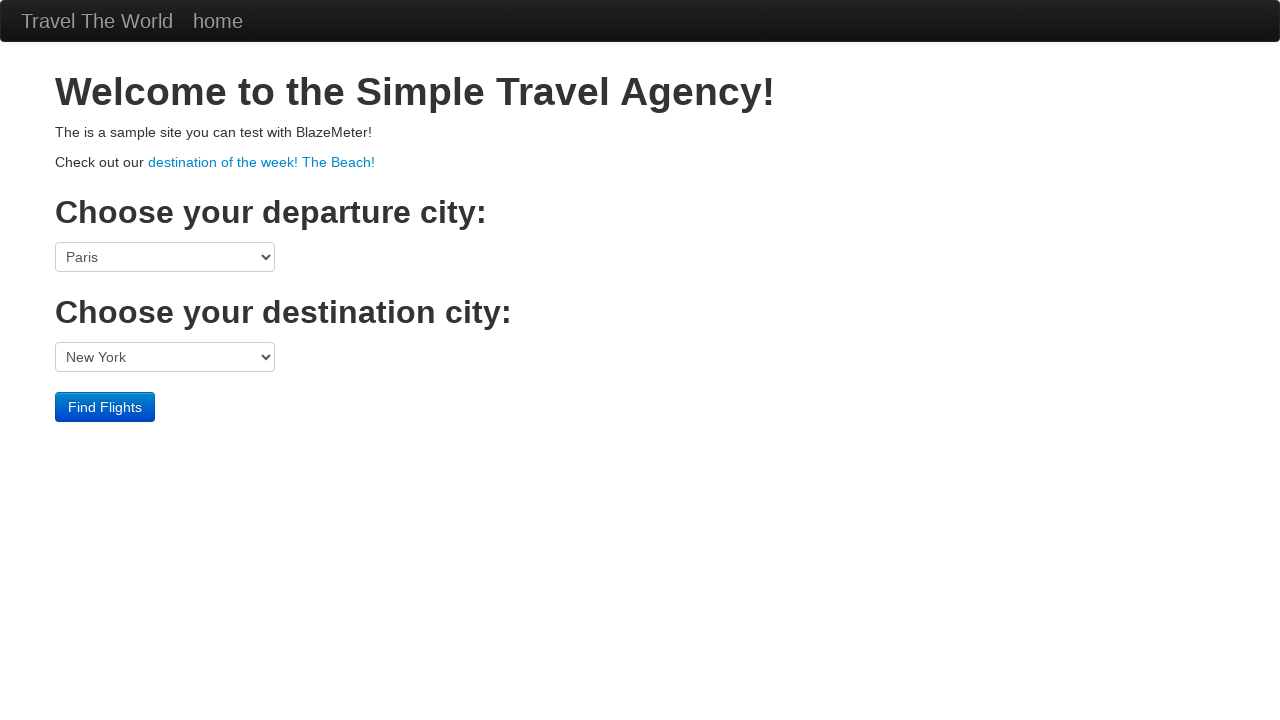

Clicked Find Flights button to search for available flights at (105, 407) on xpath=//input[@value='Find Flights']
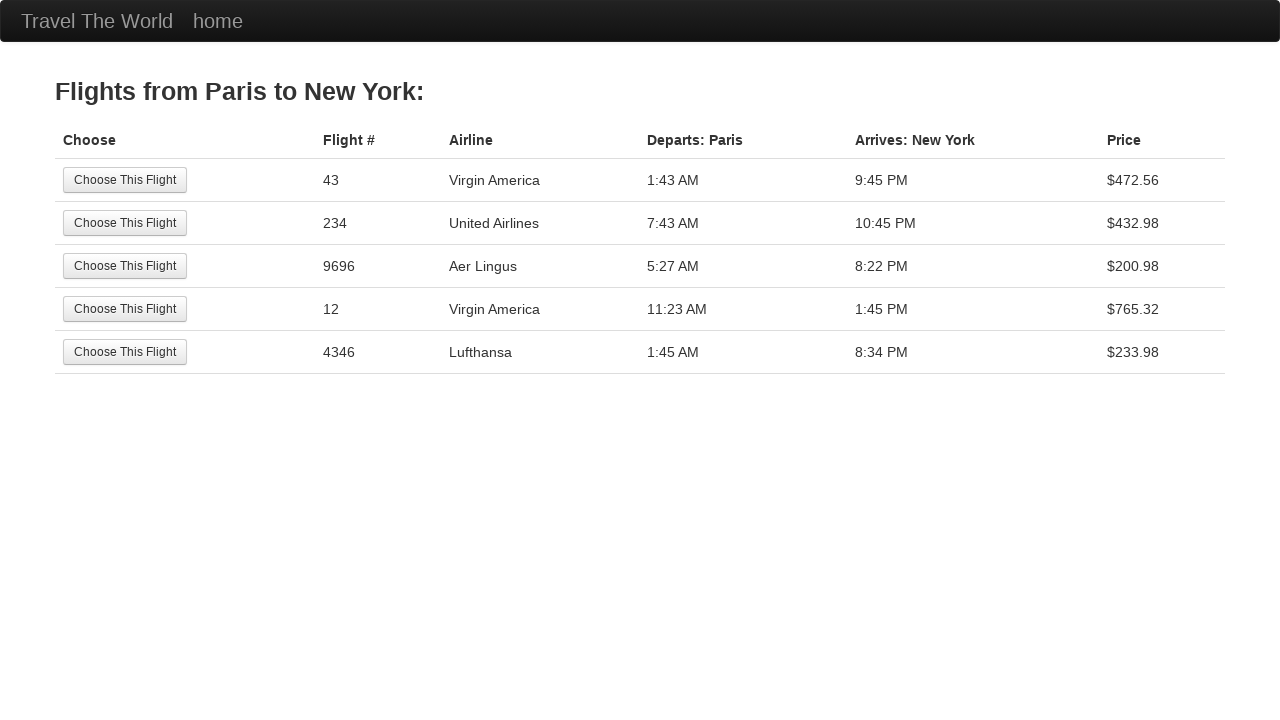

Selected the first available flight at (125, 180) on xpath=//input[@value='Choose This Flight']
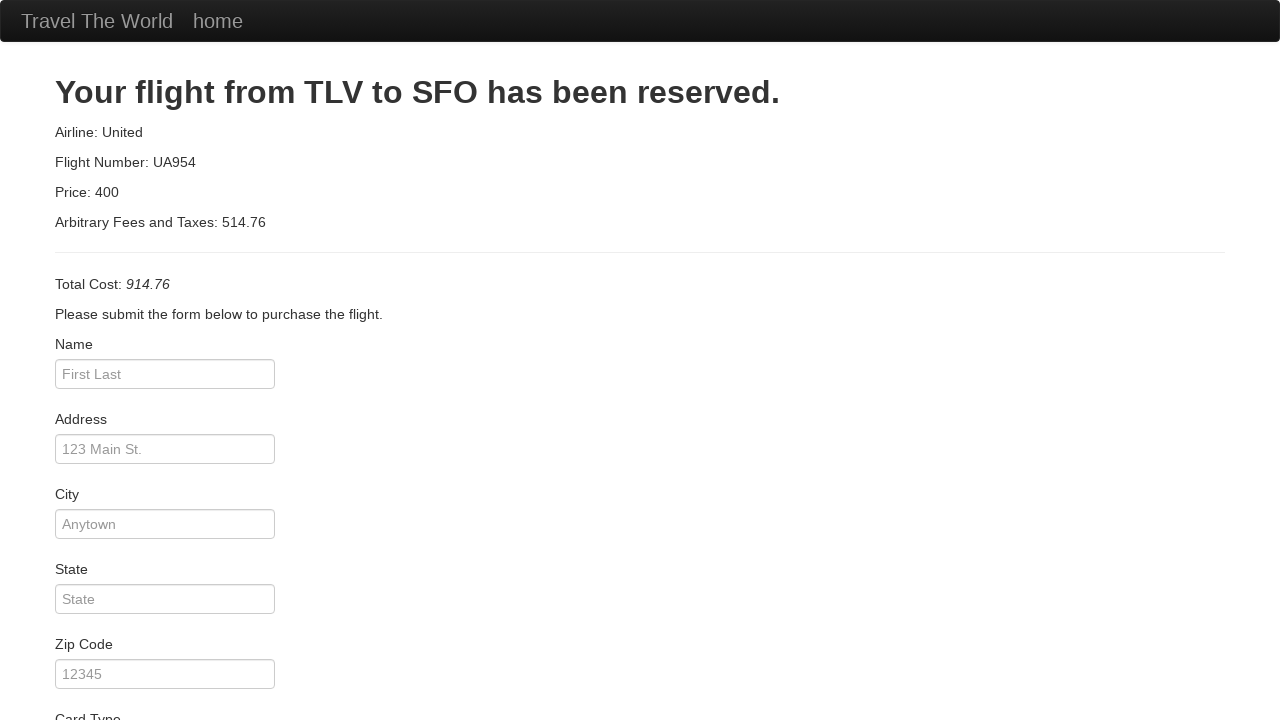

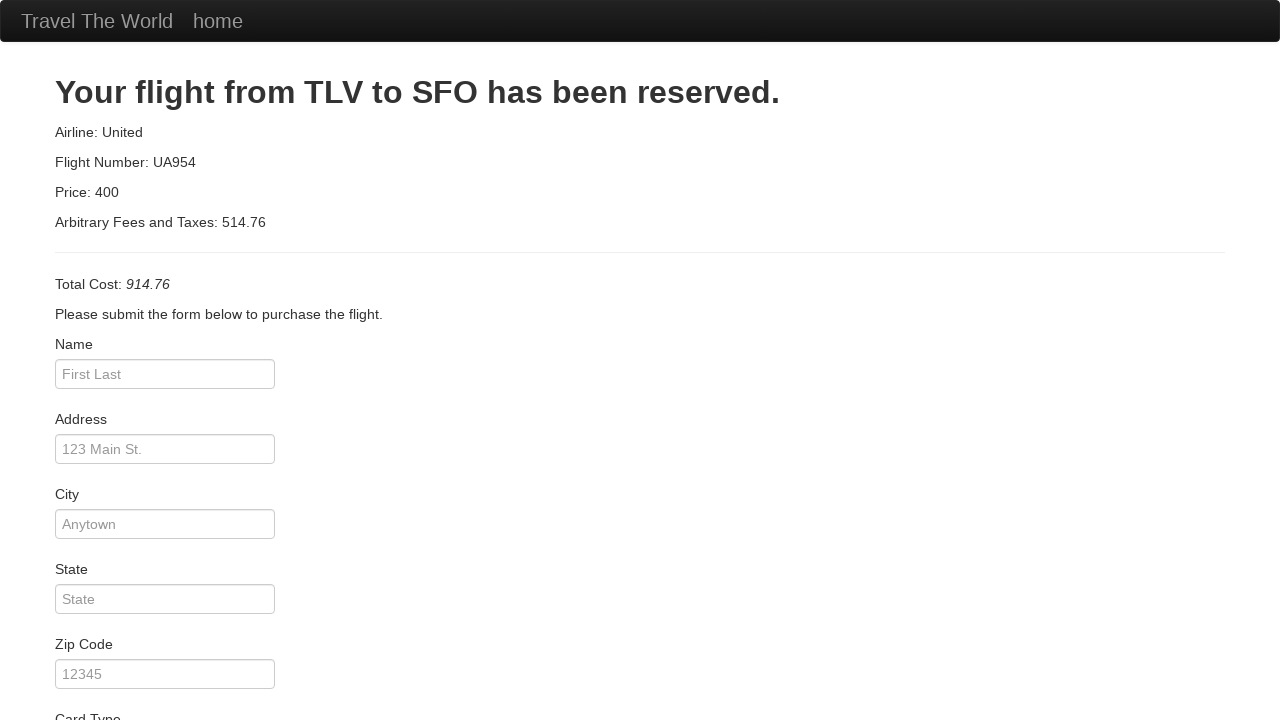